Tests file download functionality by navigating to a download page and clicking on a text file link to download it.

Starting URL: https://the-internet.herokuapp.com/download

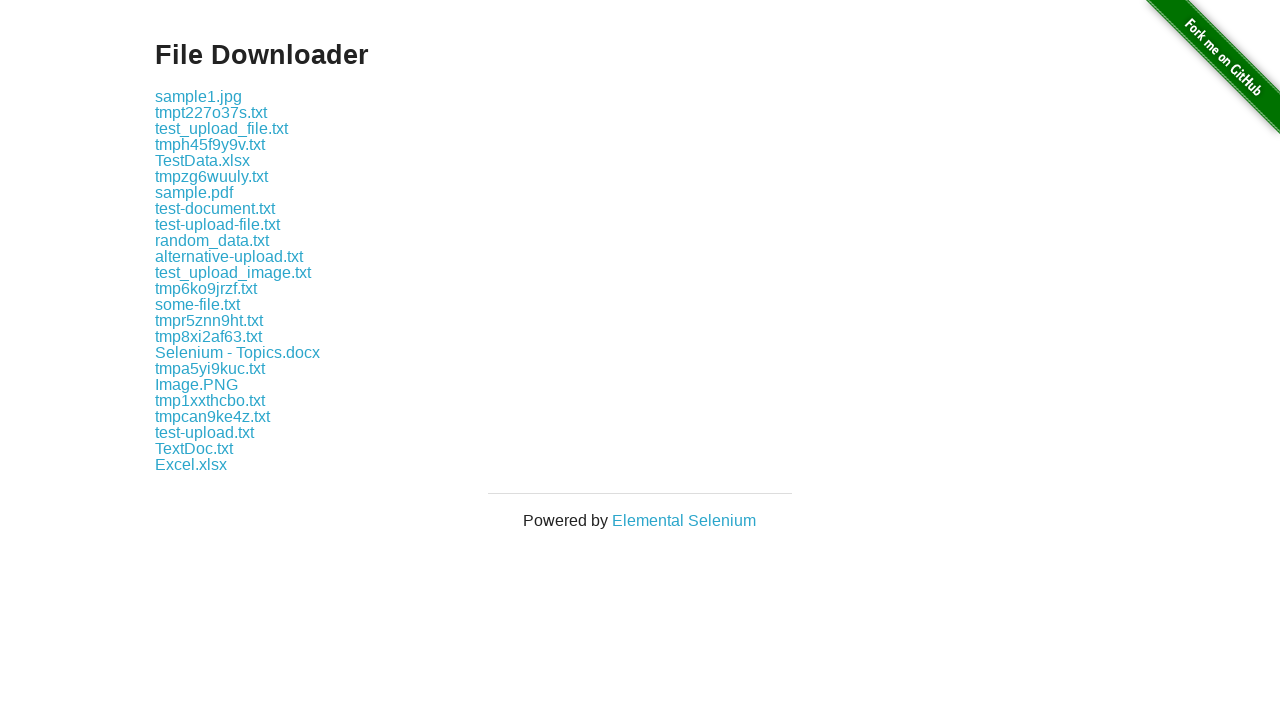

Clicked on 'some-file.txt' link to initiate download at (198, 304) on a:text('some-file.txt')
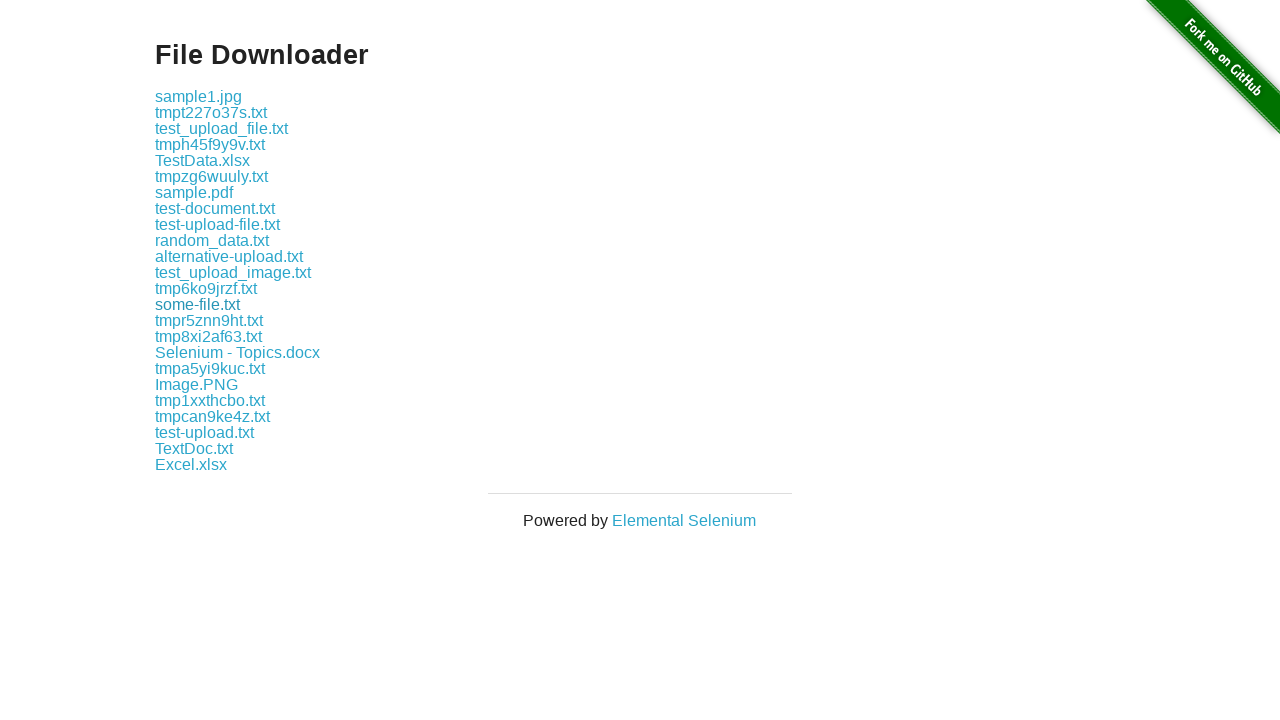

File download completed
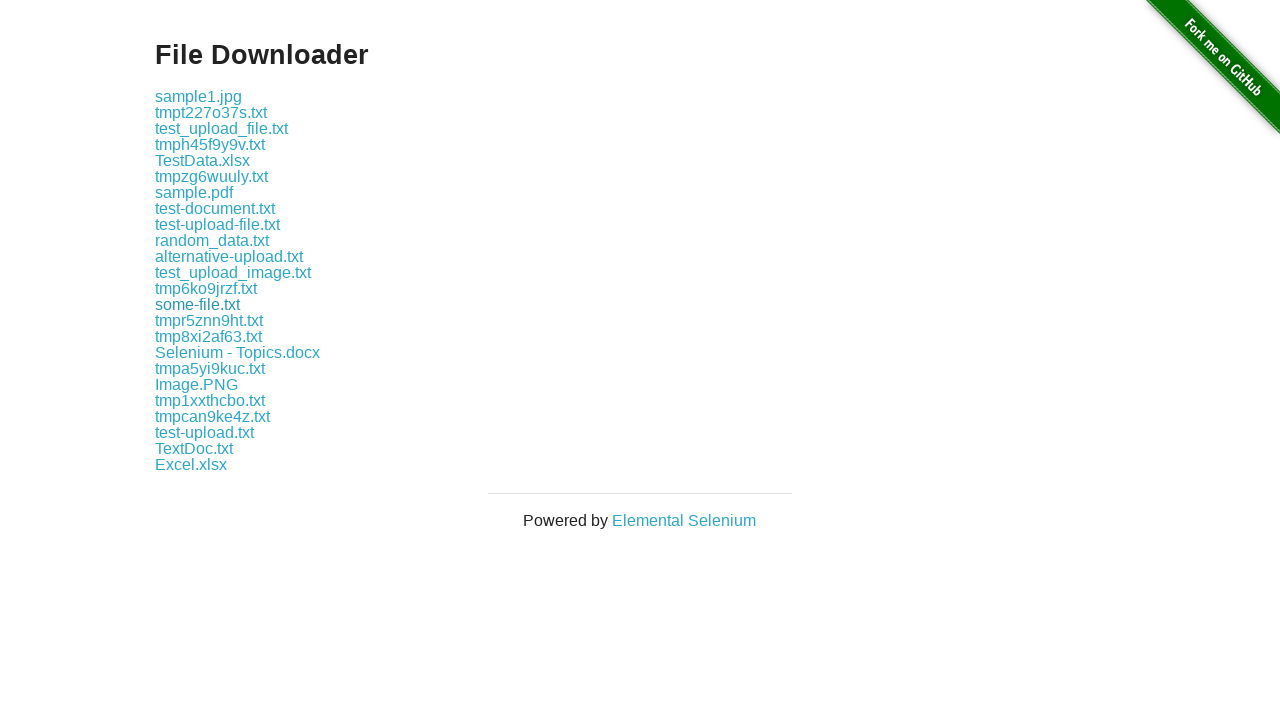

Verified downloaded filename is 'some-file.txt'
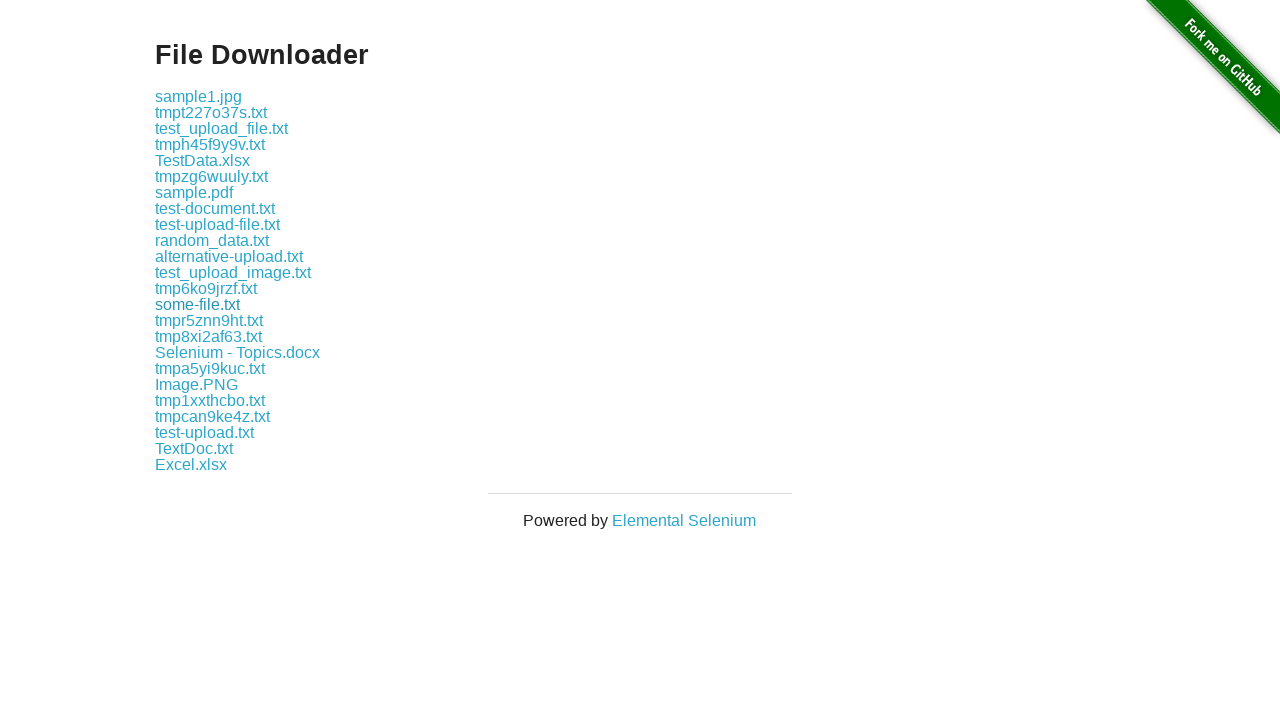

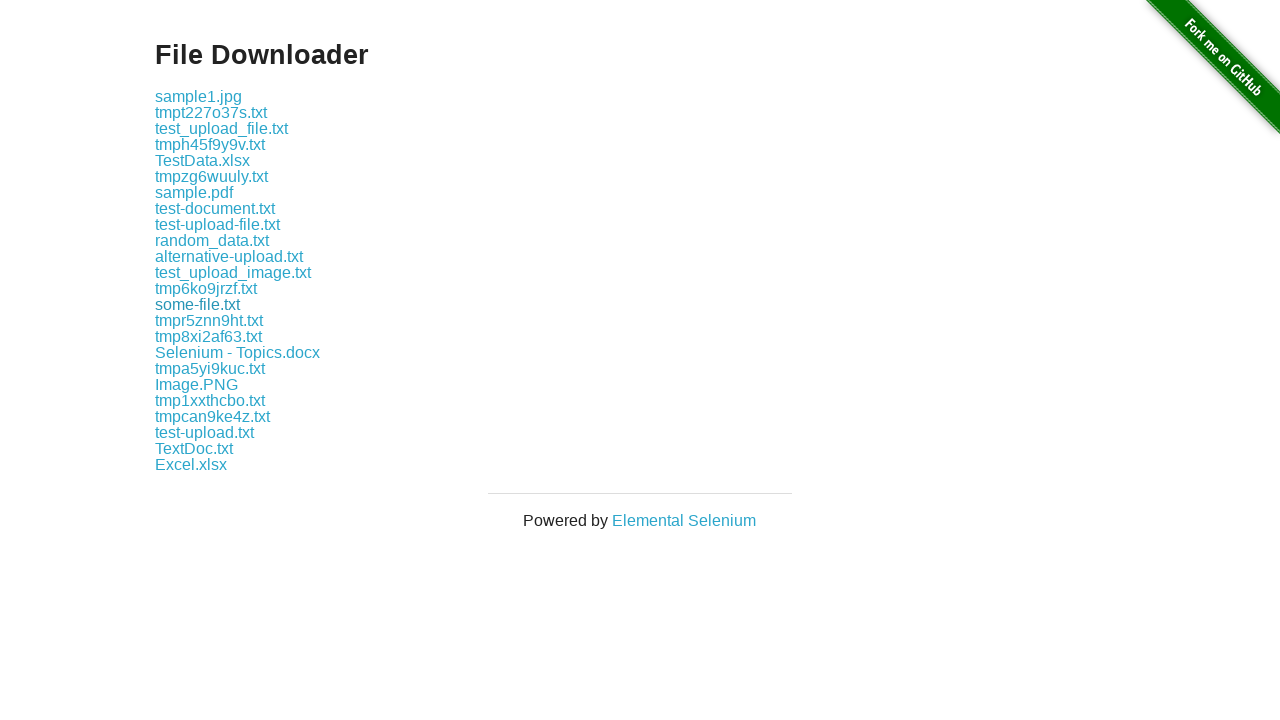